Tests table sorting functionality by clicking on column header to sort vegetable names, verifying the sort order, and then searching for a specific item ("Rice") across paginated results

Starting URL: https://www.rahulshettyacademy.com/seleniumPractise/#/offers

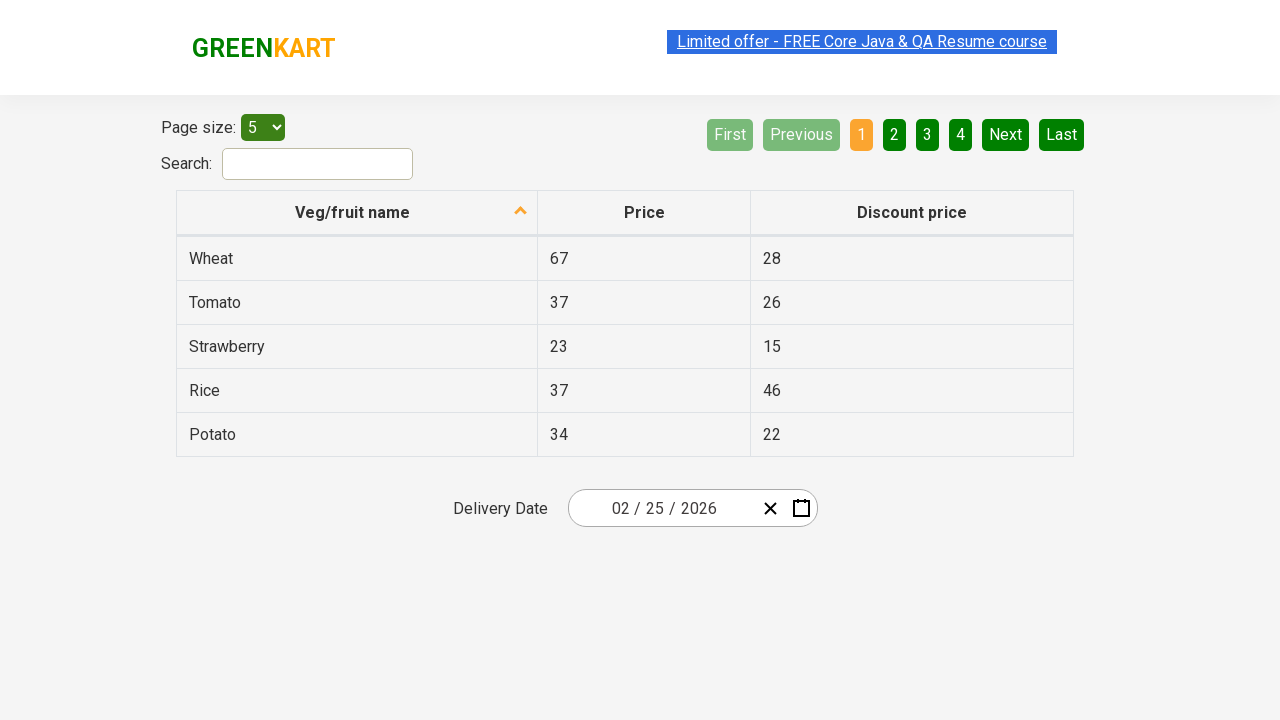

Clicked first column header to sort vegetable names at (357, 213) on xpath=//tr//th[1]
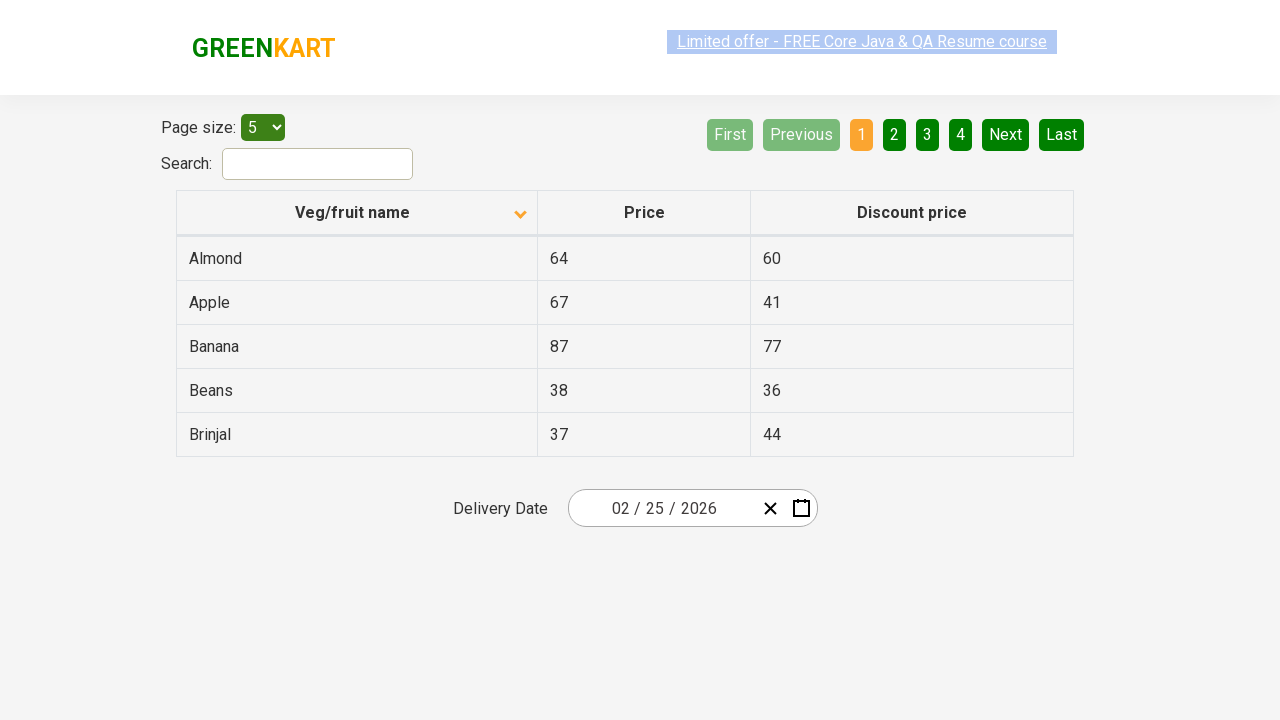

Retrieved all vegetable name elements from first column
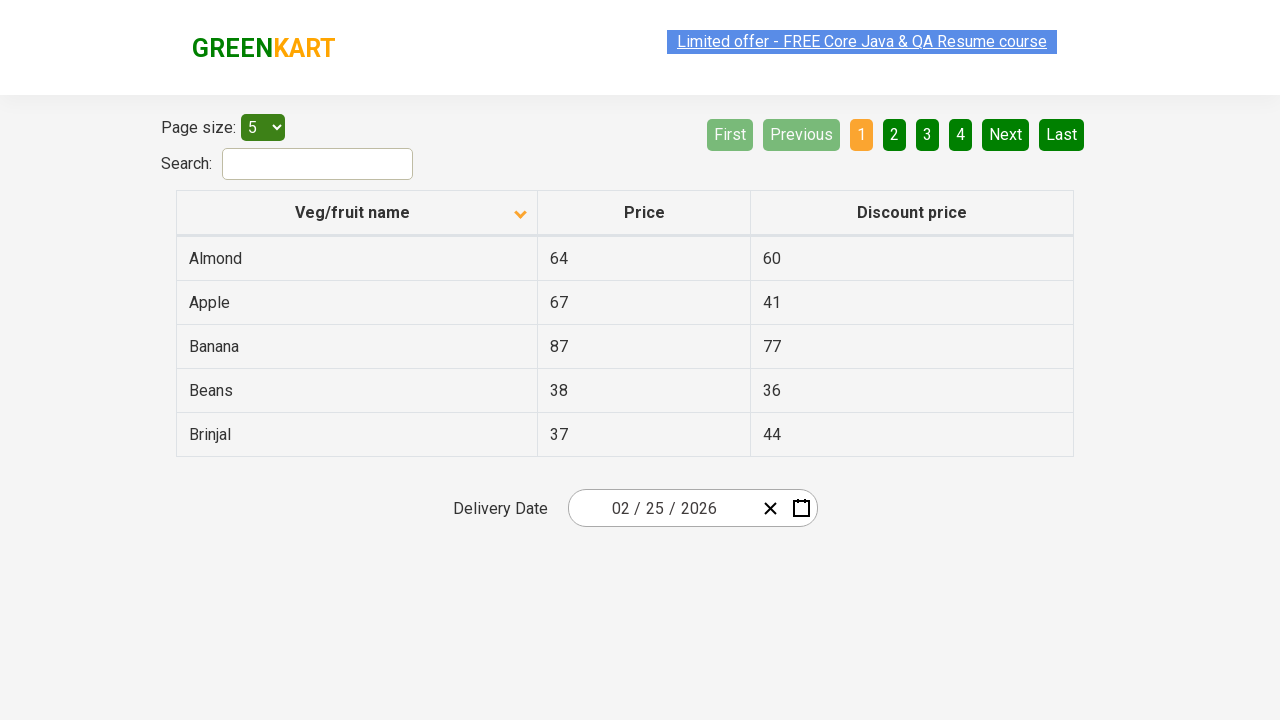

Extracted vegetable names into list
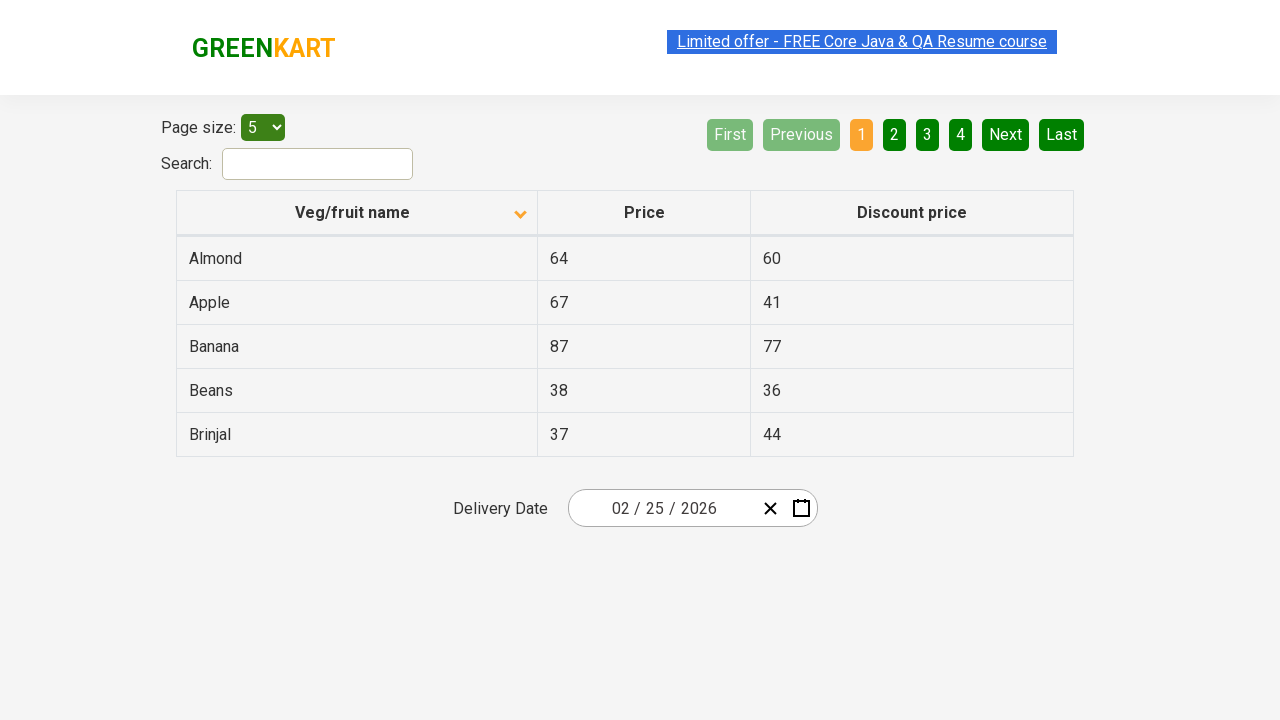

Verified that vegetable names are sorted alphabetically
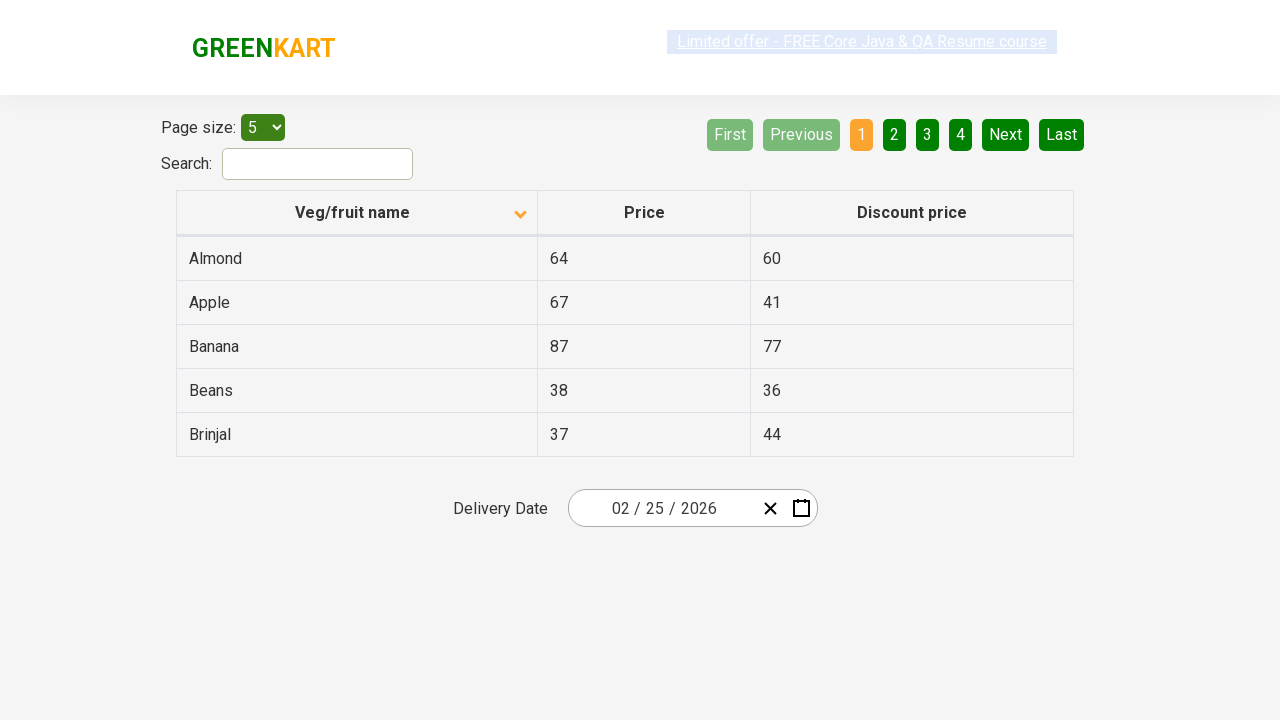

Retrieved all items from first column on current page
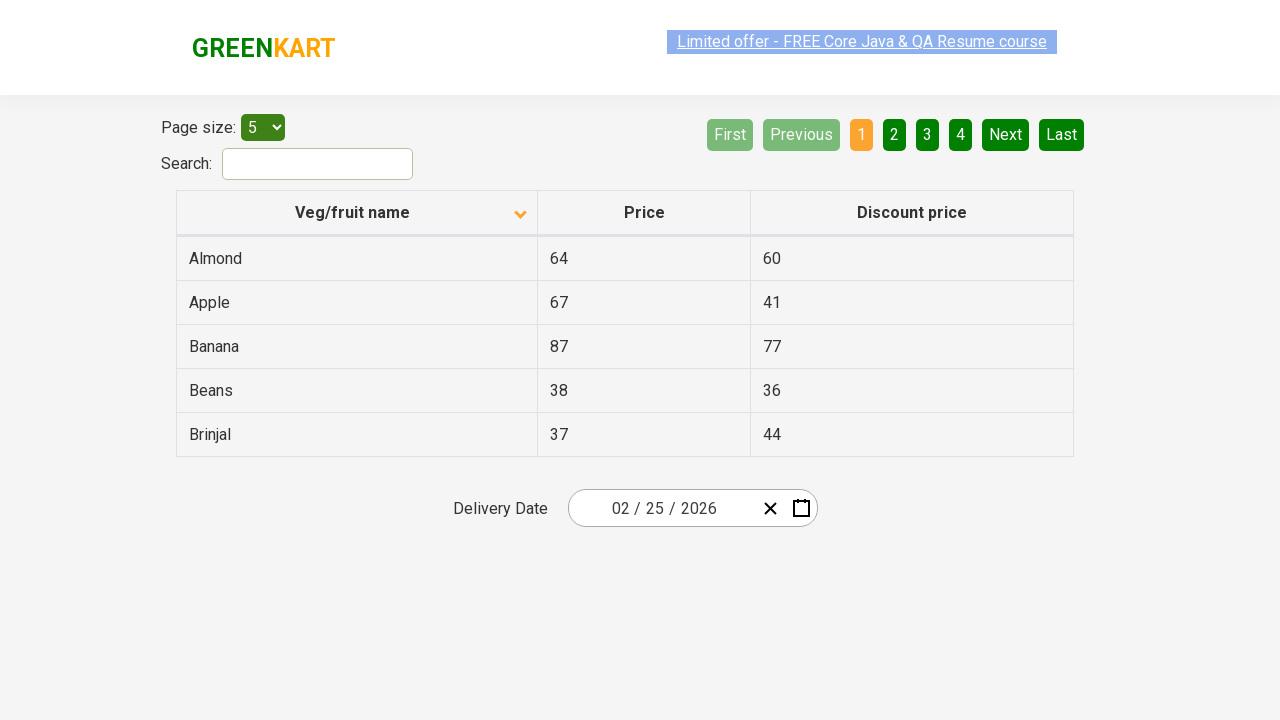

Clicked Next button to navigate to next page at (1006, 134) on [aria-label='Next']
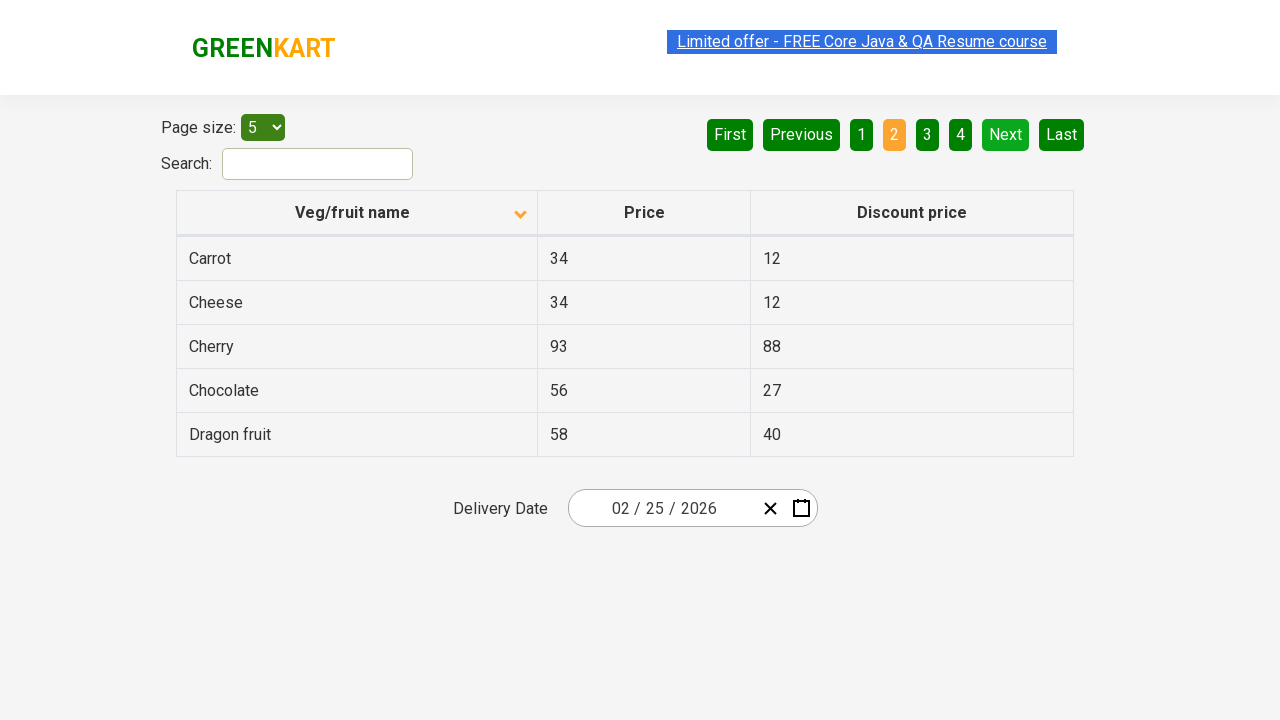

Waited 500ms for page to load
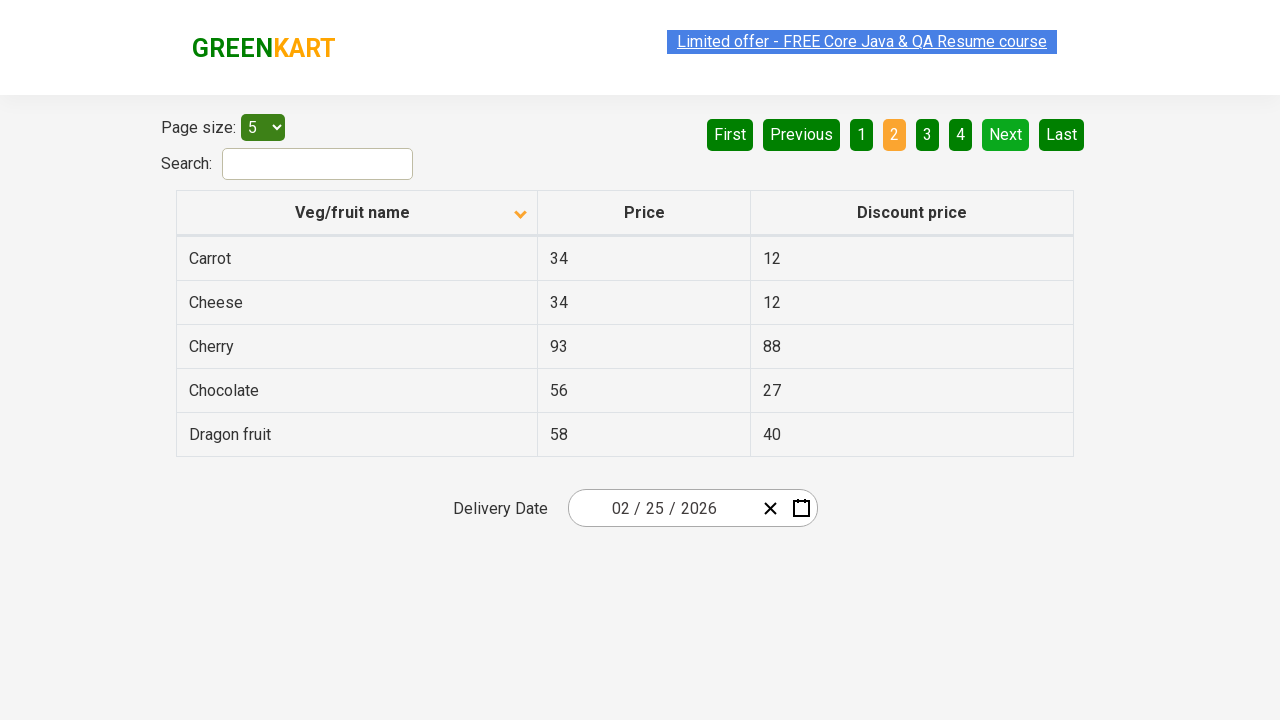

Retrieved all items from first column on current page
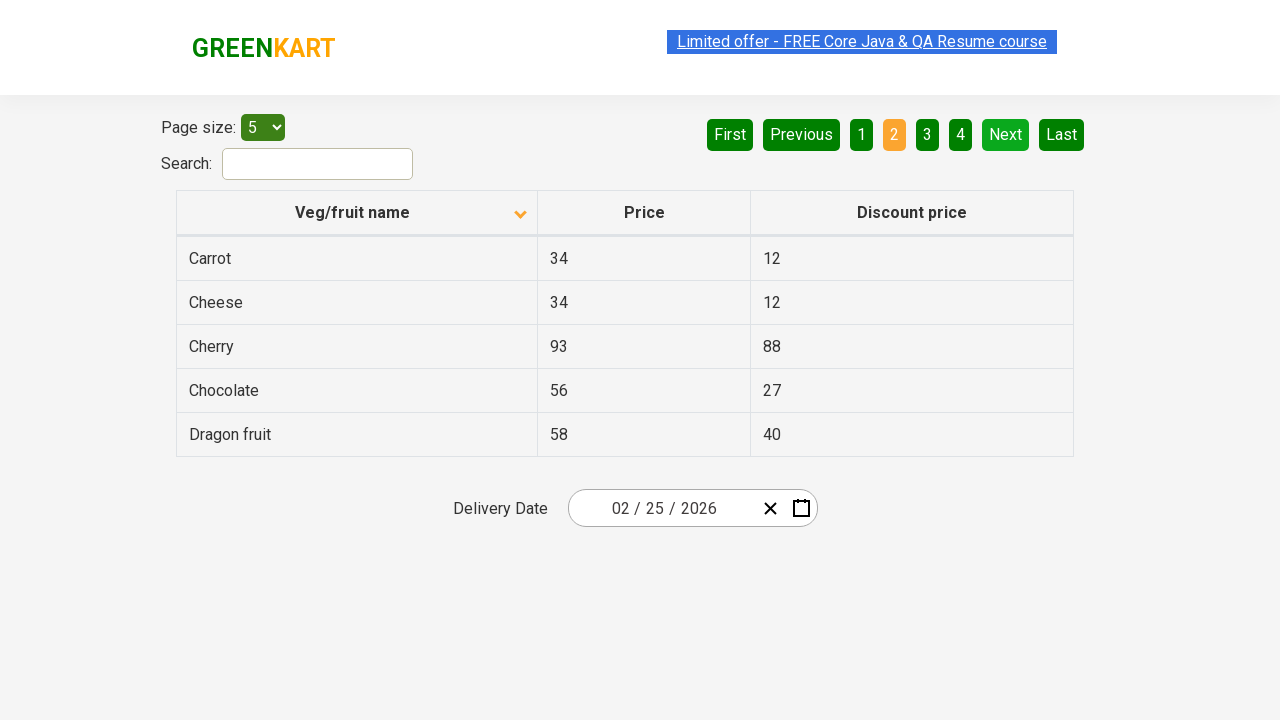

Clicked Next button to navigate to next page at (1006, 134) on [aria-label='Next']
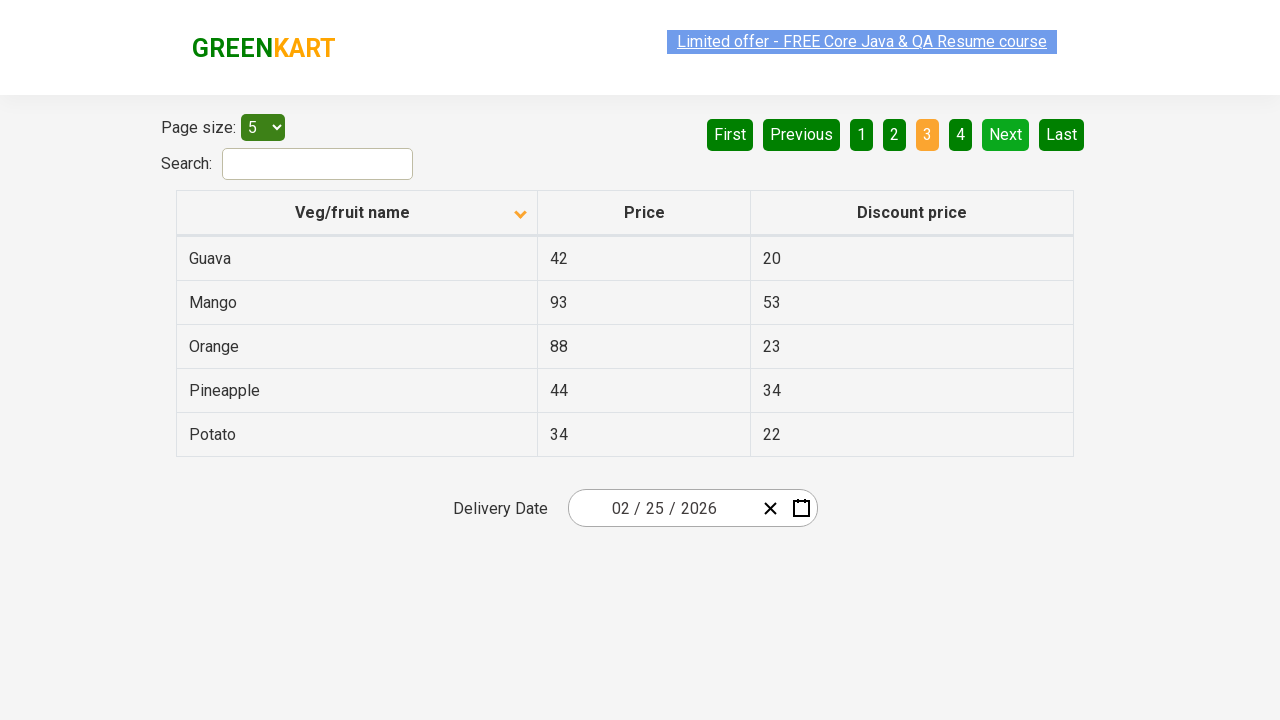

Waited 500ms for page to load
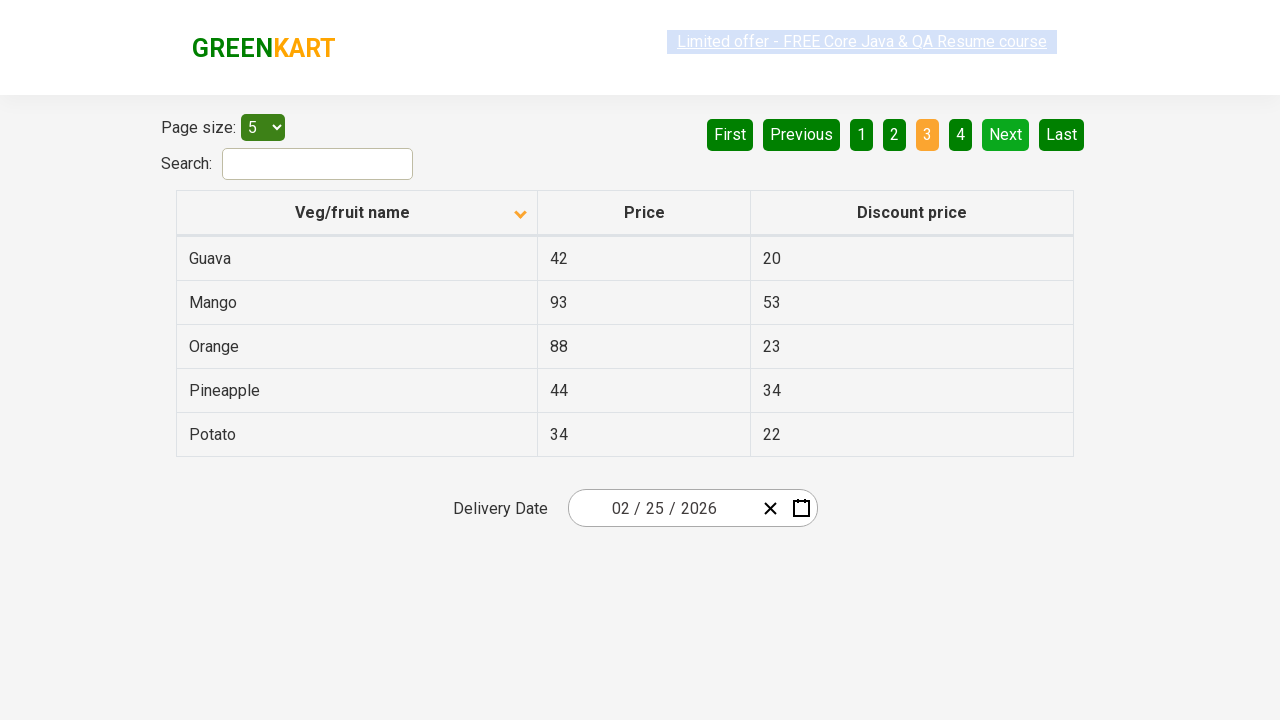

Retrieved all items from first column on current page
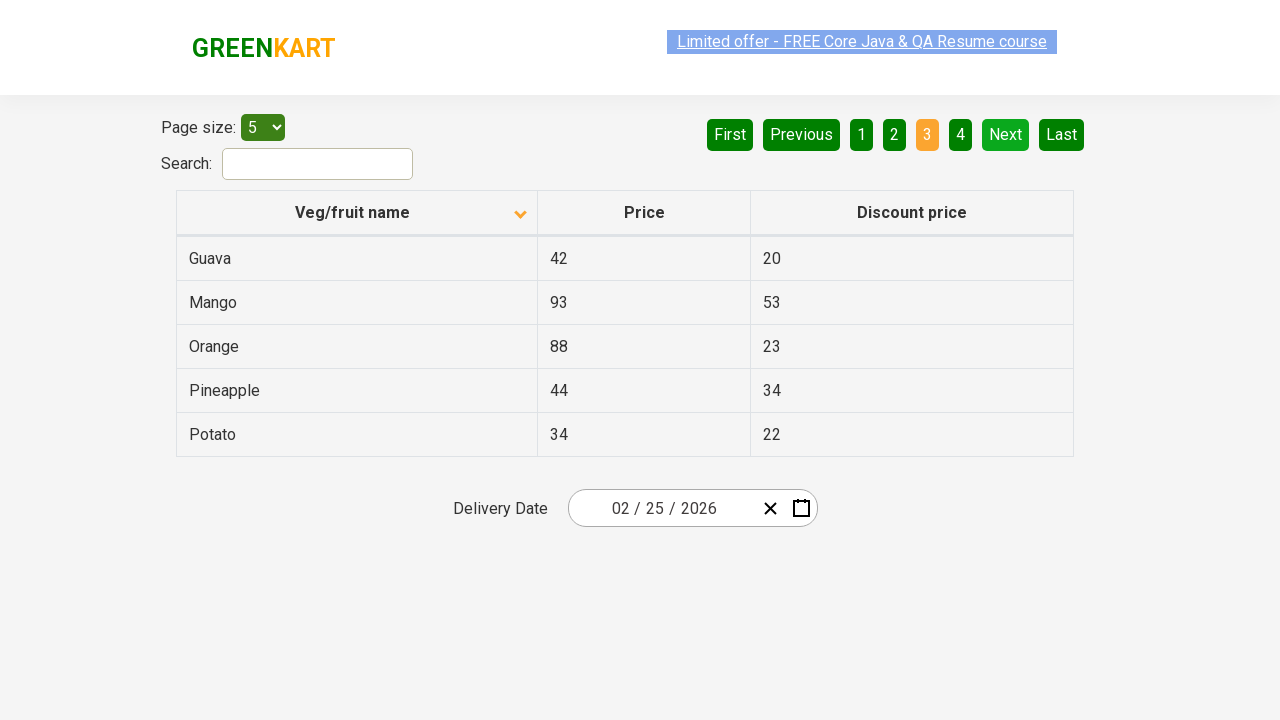

Clicked Next button to navigate to next page at (1006, 134) on [aria-label='Next']
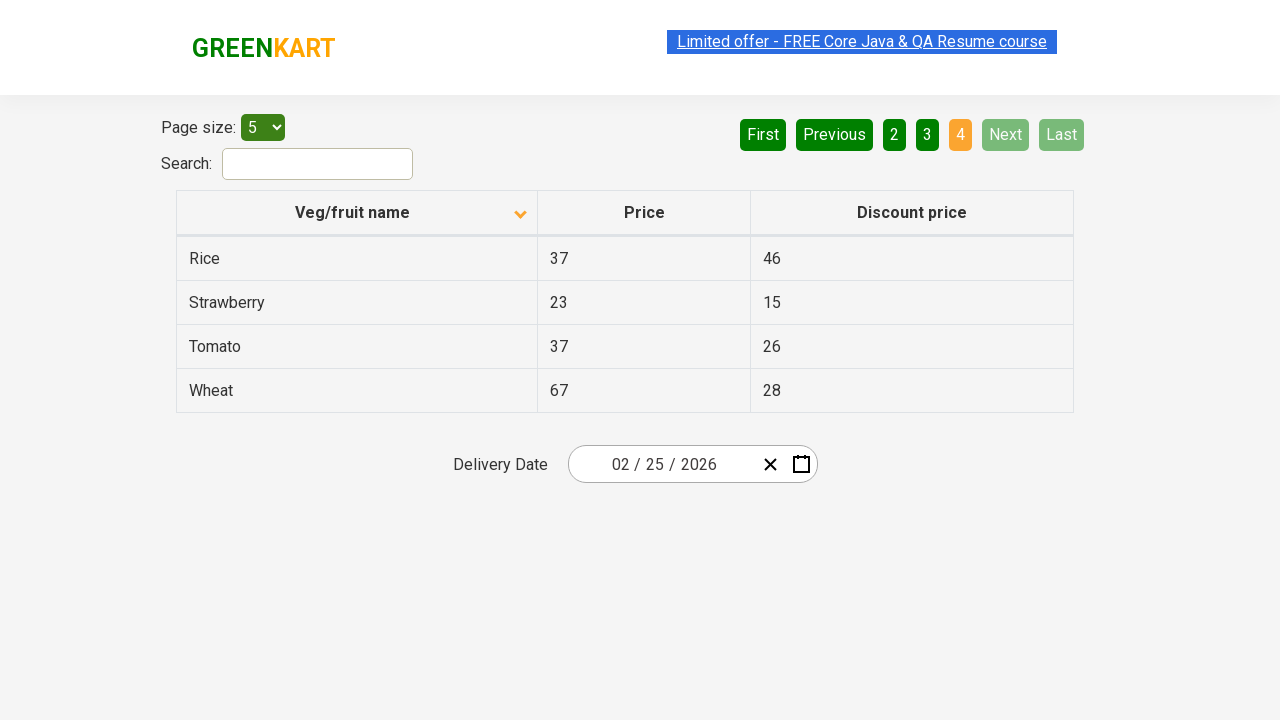

Waited 500ms for page to load
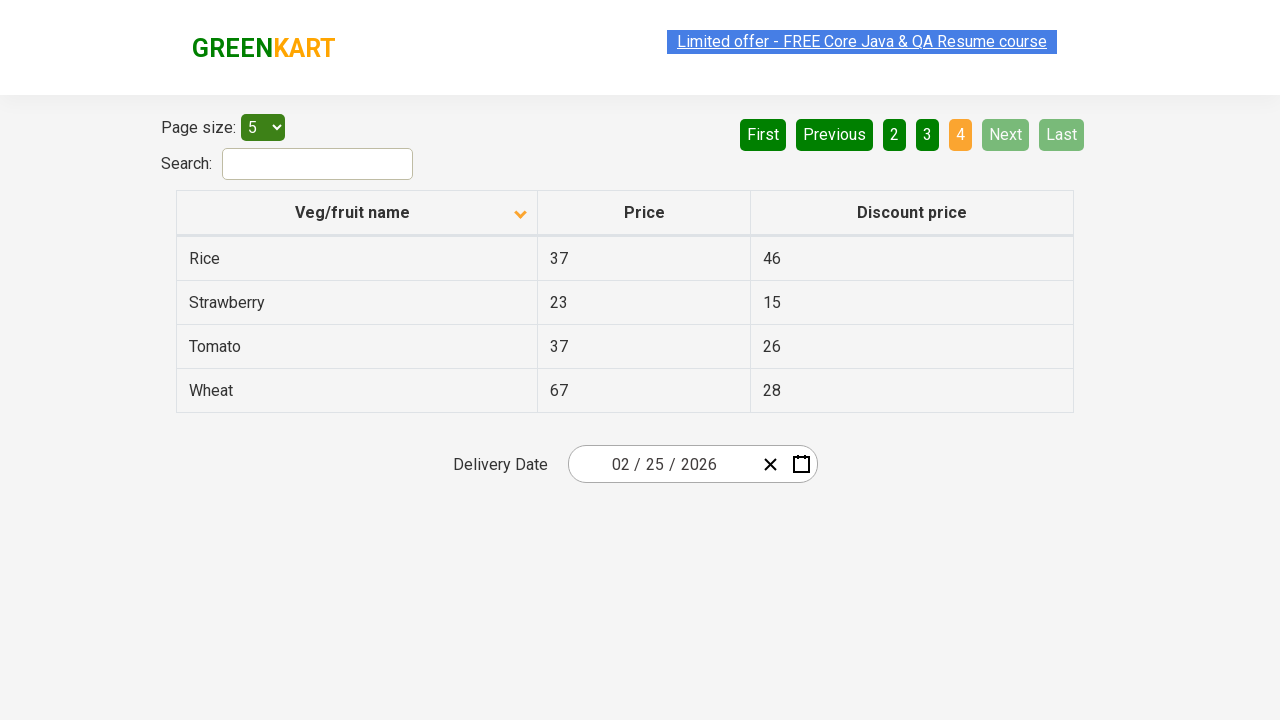

Retrieved all items from first column on current page
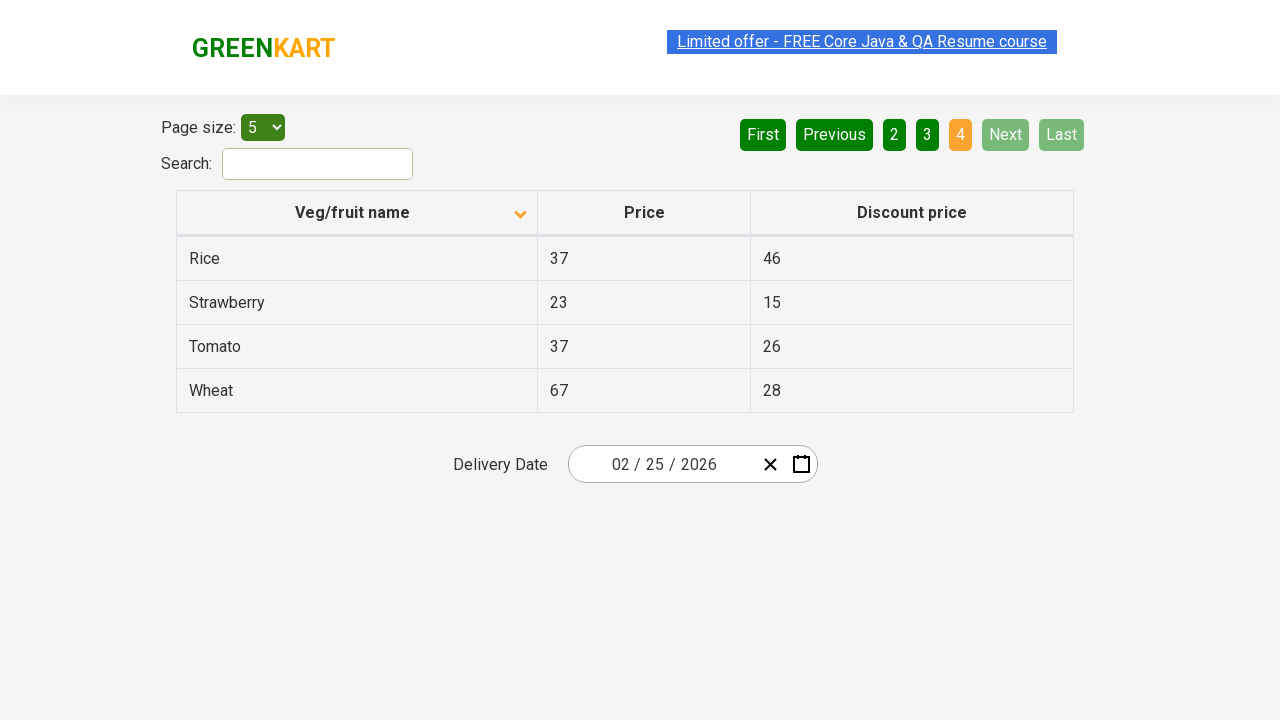

Found 'Rice' item and retrieved its price
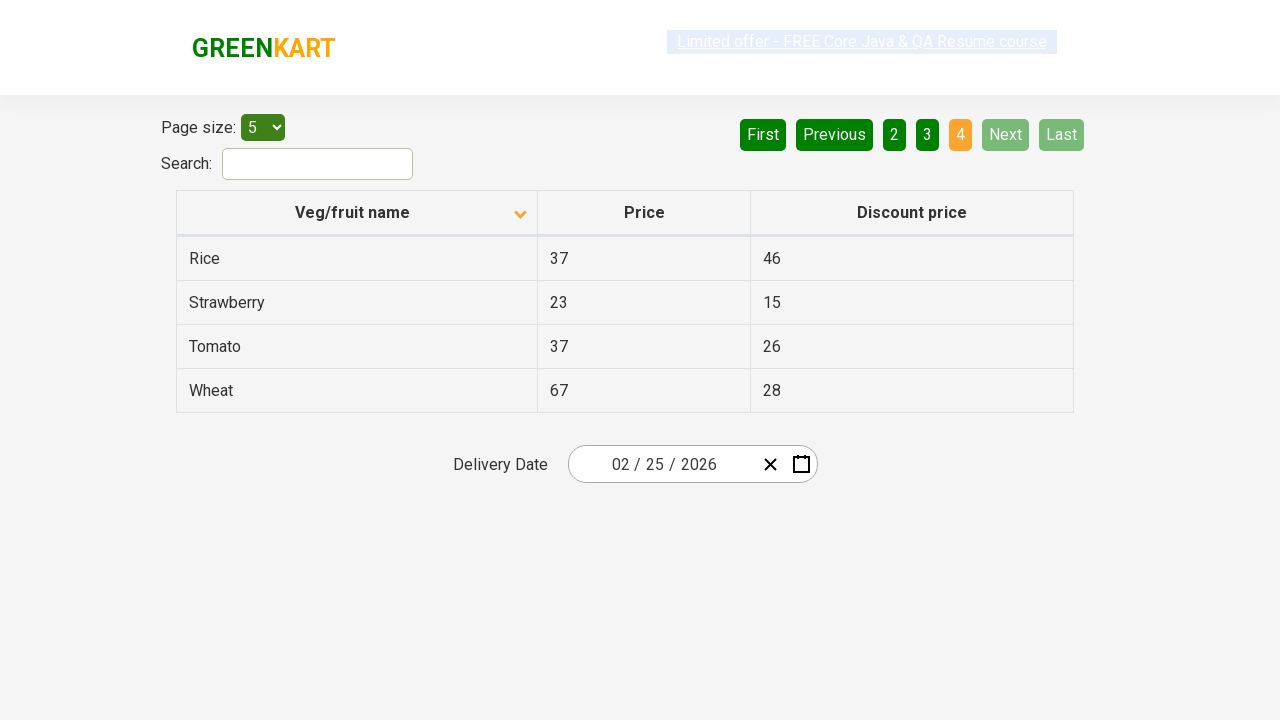

Successfully found and printed Rice price: 37
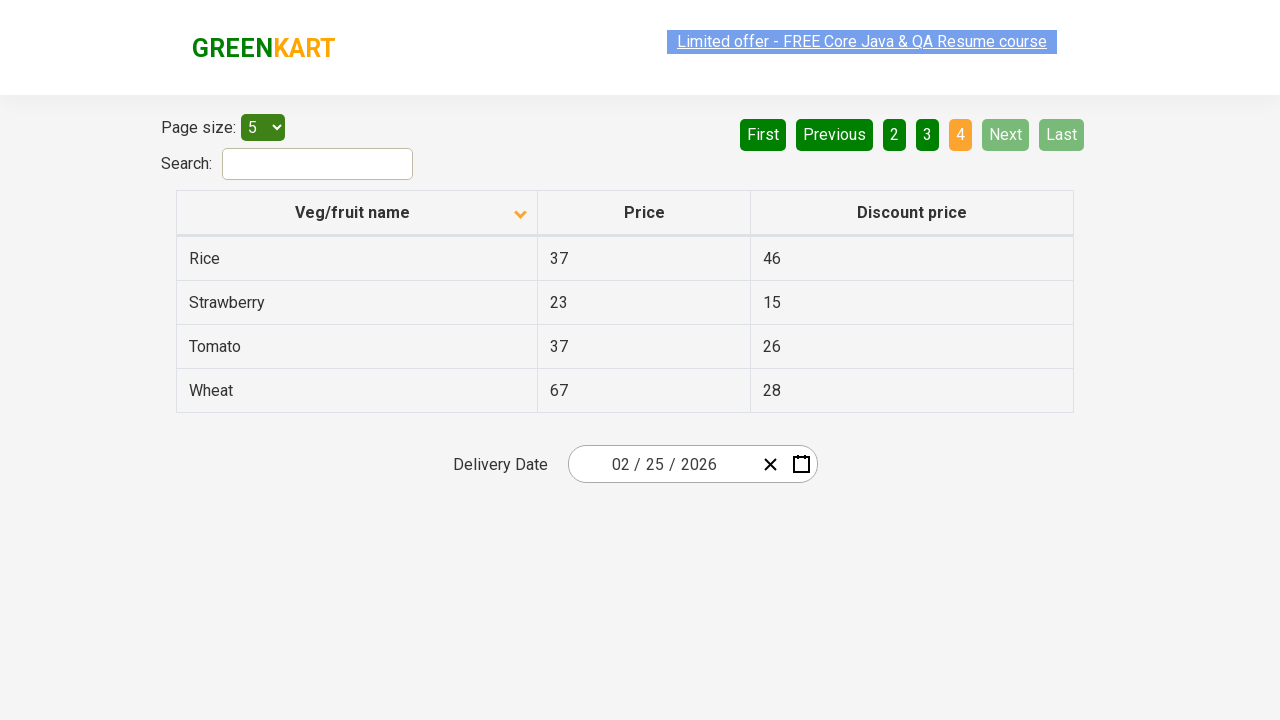

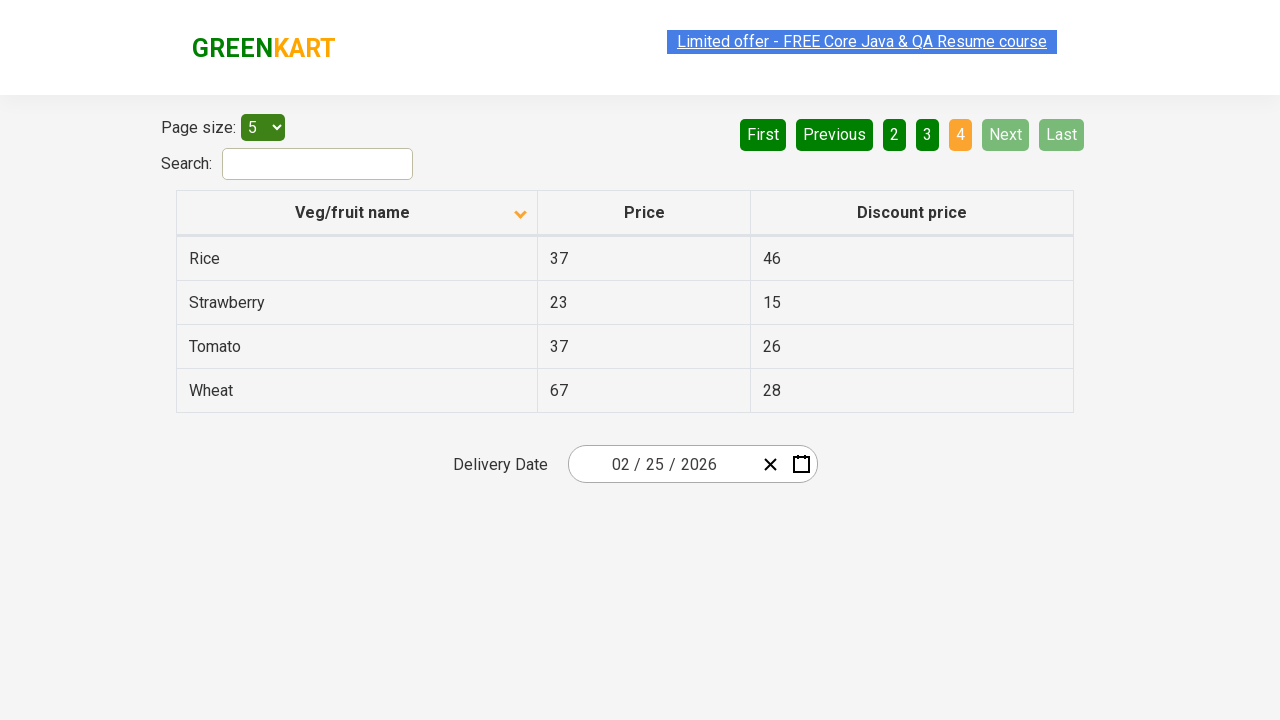